Tests browser window resize functionality by navigating to Myntra website and setting the viewport dimensions to 400x700 pixels

Starting URL: https://www.myntra.com/

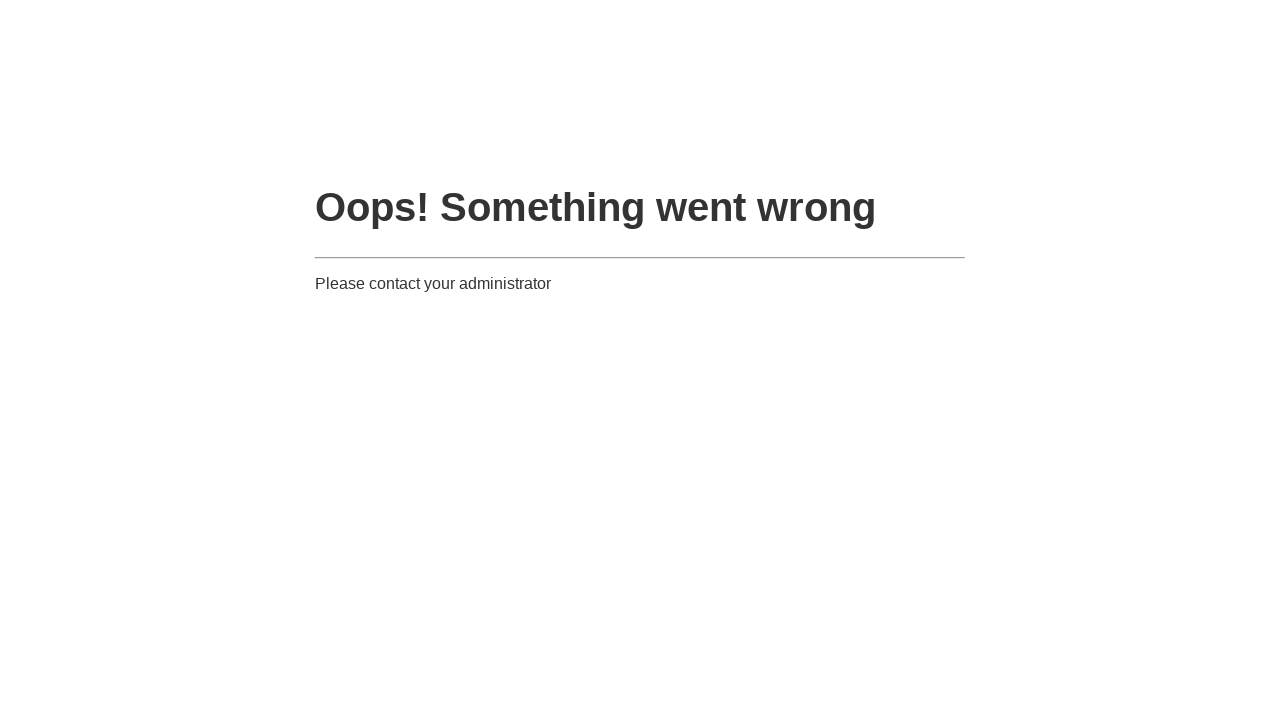

Navigated to Myntra website
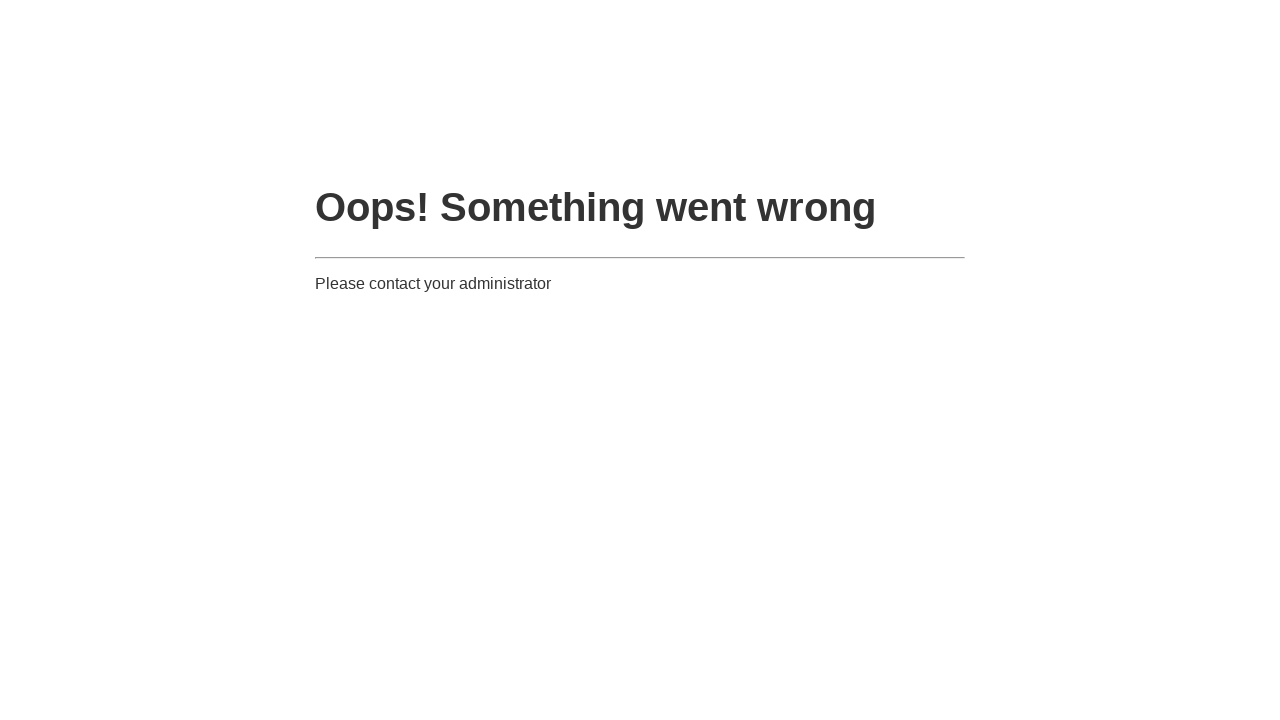

Set viewport size to 400x700 pixels
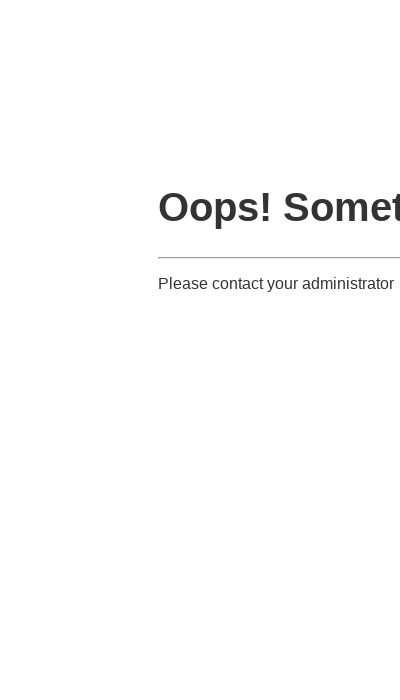

Page loaded and adjusted to new viewport dimensions
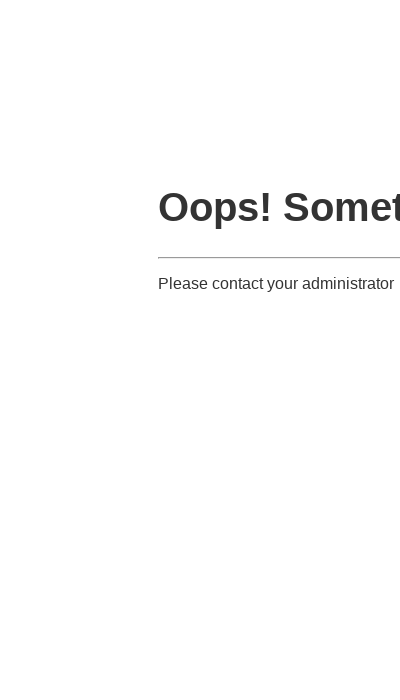

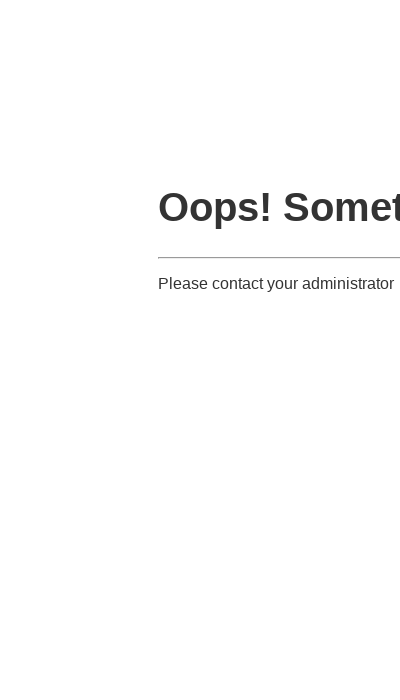